Tests click events on a practice automation page by clicking animal buttons (cat, pig, dog, cow) and verifying the corresponding sound text appears in the demo element.

Starting URL: https://practice-automation.com/click-events/

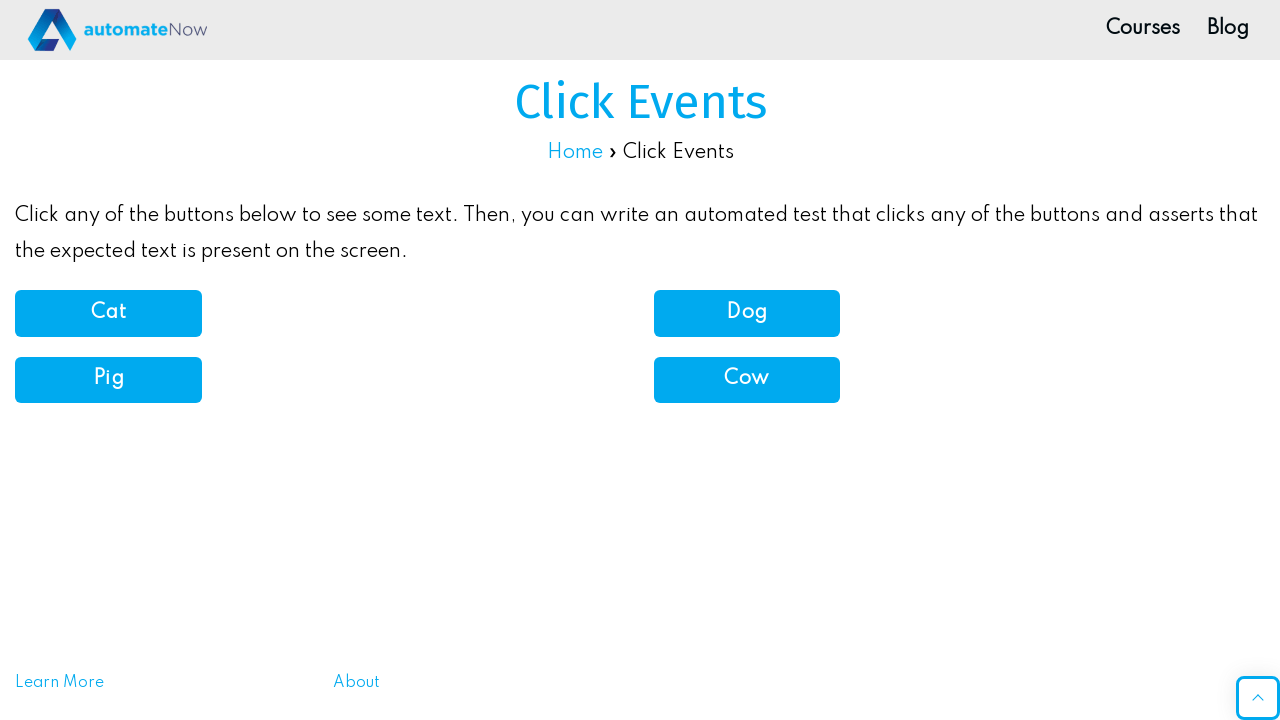

Verified page title is 'Click Events'
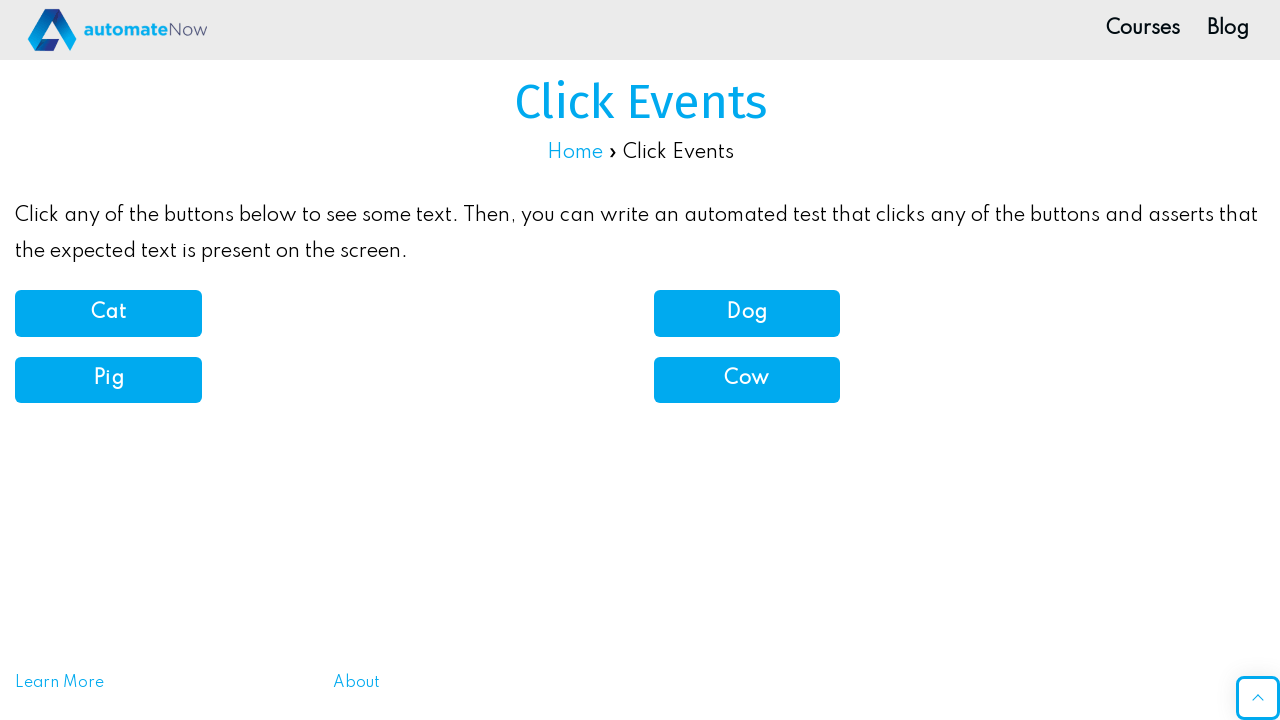

Verified Home link is present
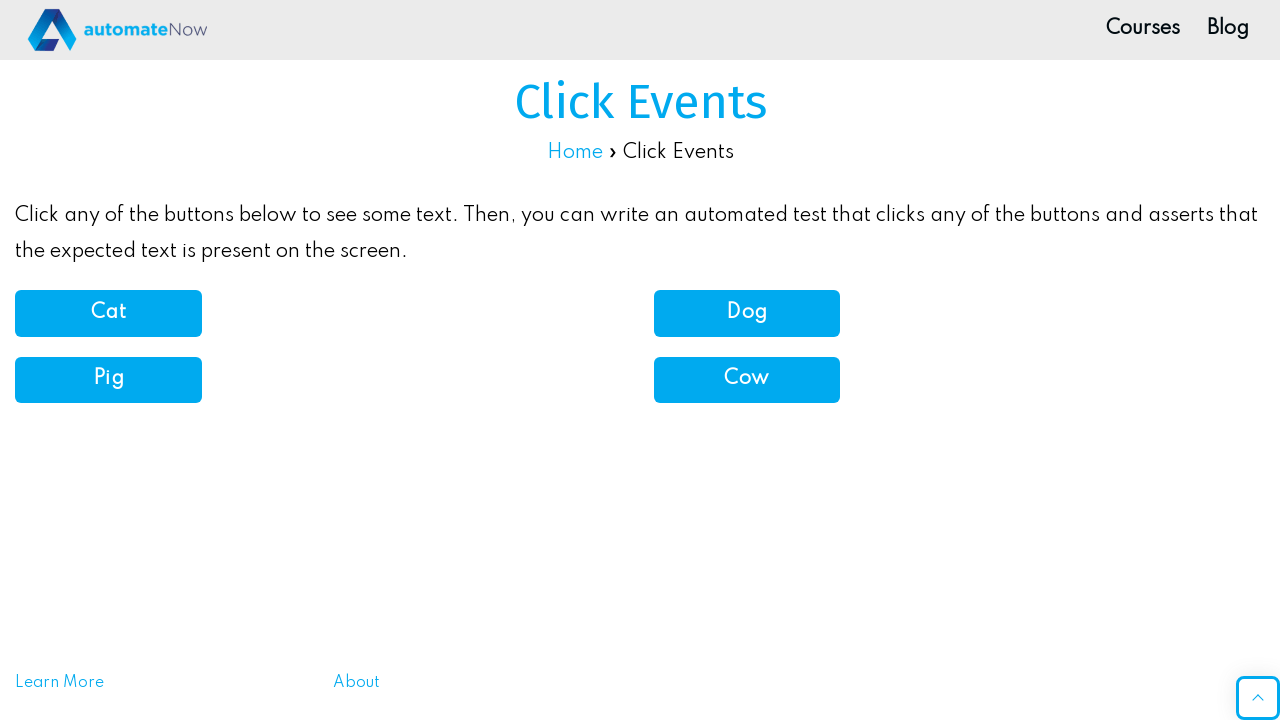

Clicked cat button at (108, 313) on xpath=//article[@id='post-3145']/div/div[3]/div/div/div/div/button/b
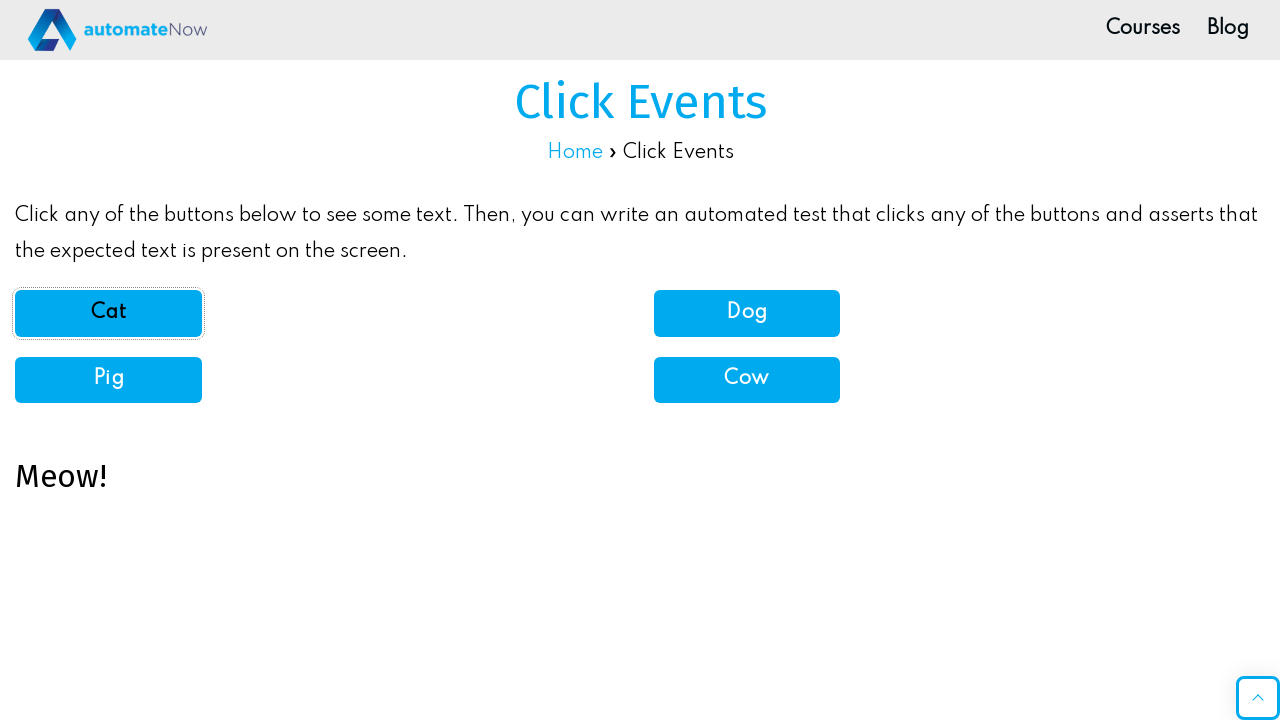

Verified cat sound 'Meow!' appears in demo element
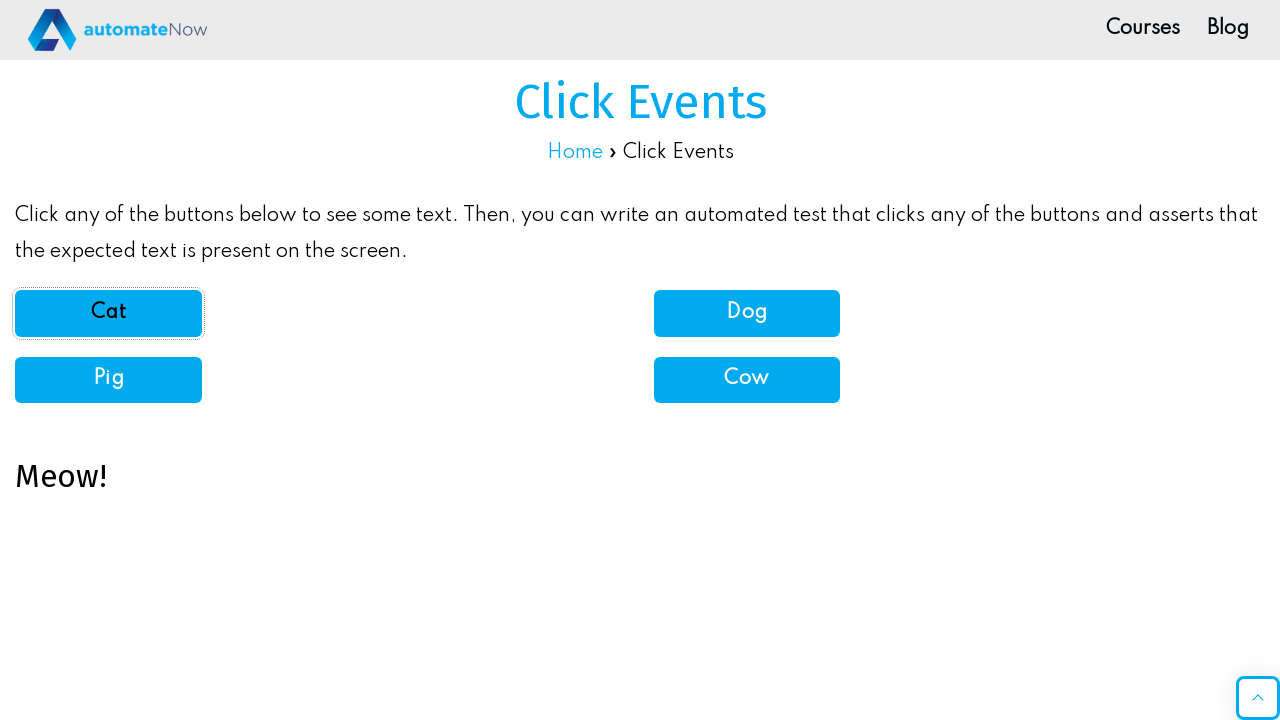

Clicked pig button at (108, 380) on xpath=//button[@onclick='pigSound()']
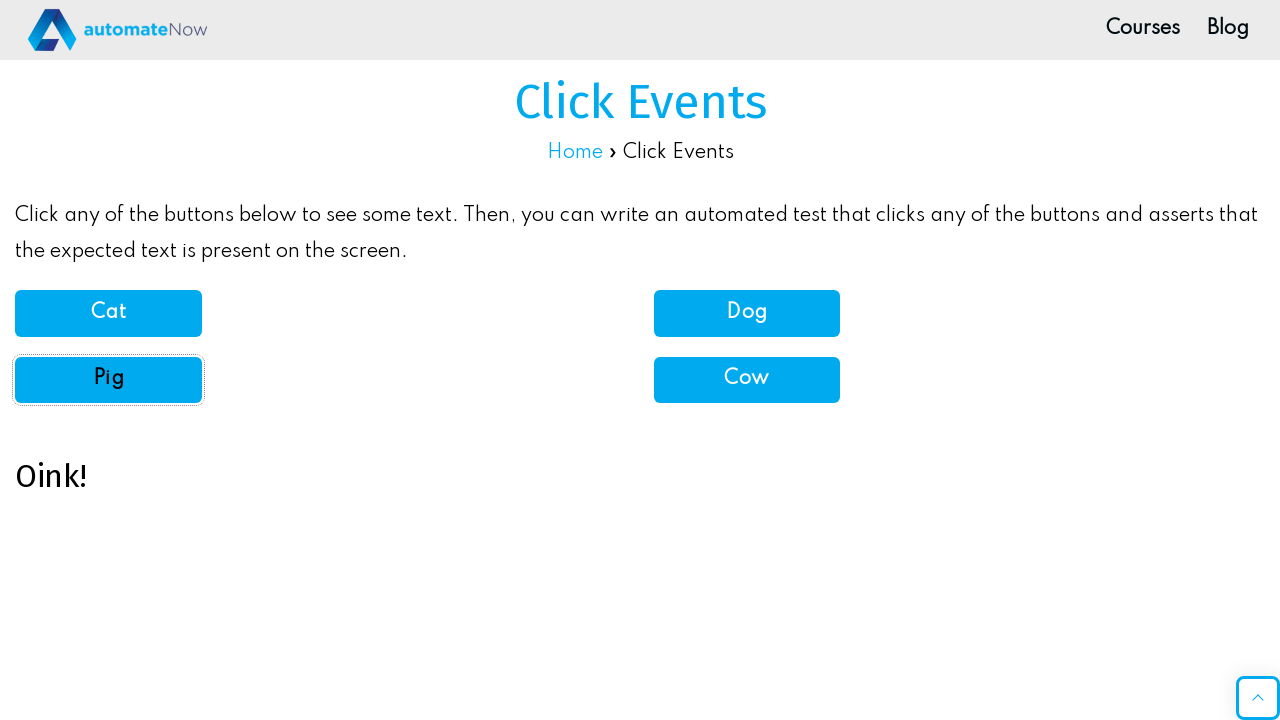

Verified pig sound 'Oink!' appears in demo element
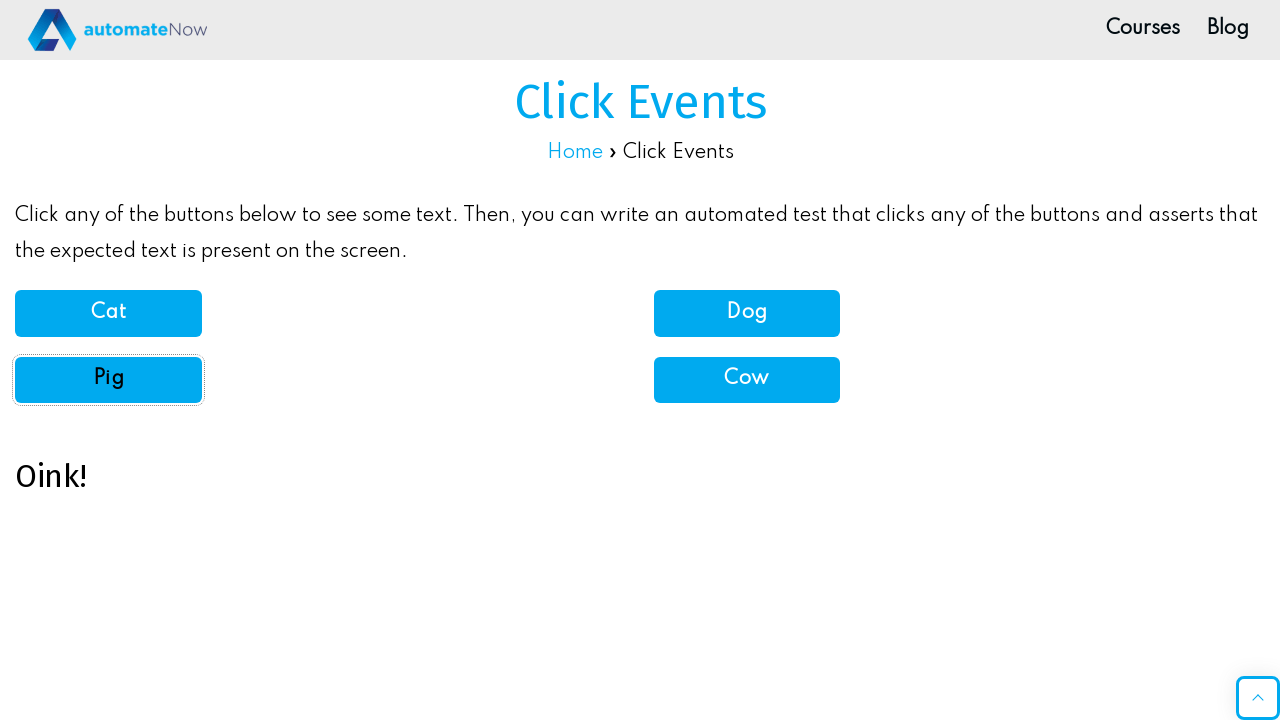

Clicked dog button at (747, 313) on xpath=//article[@id='post-3145']/div/div[3]/div/div/div/div[2]/button/b
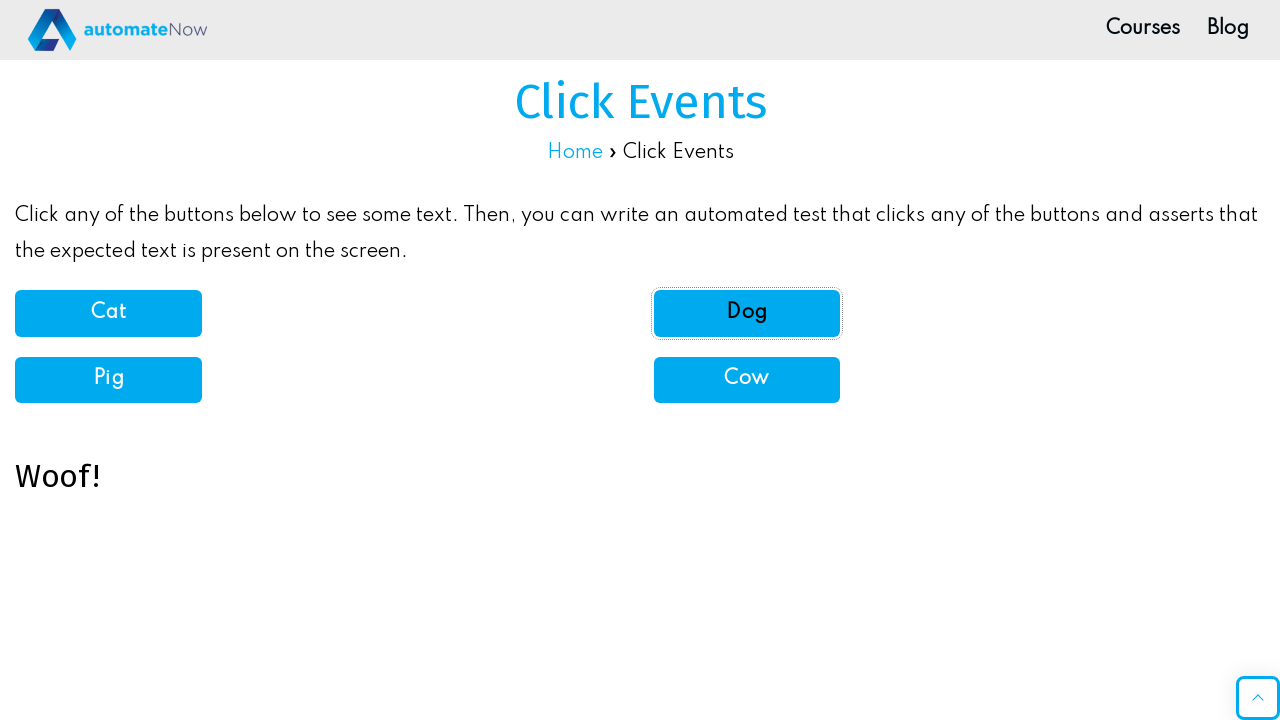

Verified dog sound 'Woof!' appears in demo element
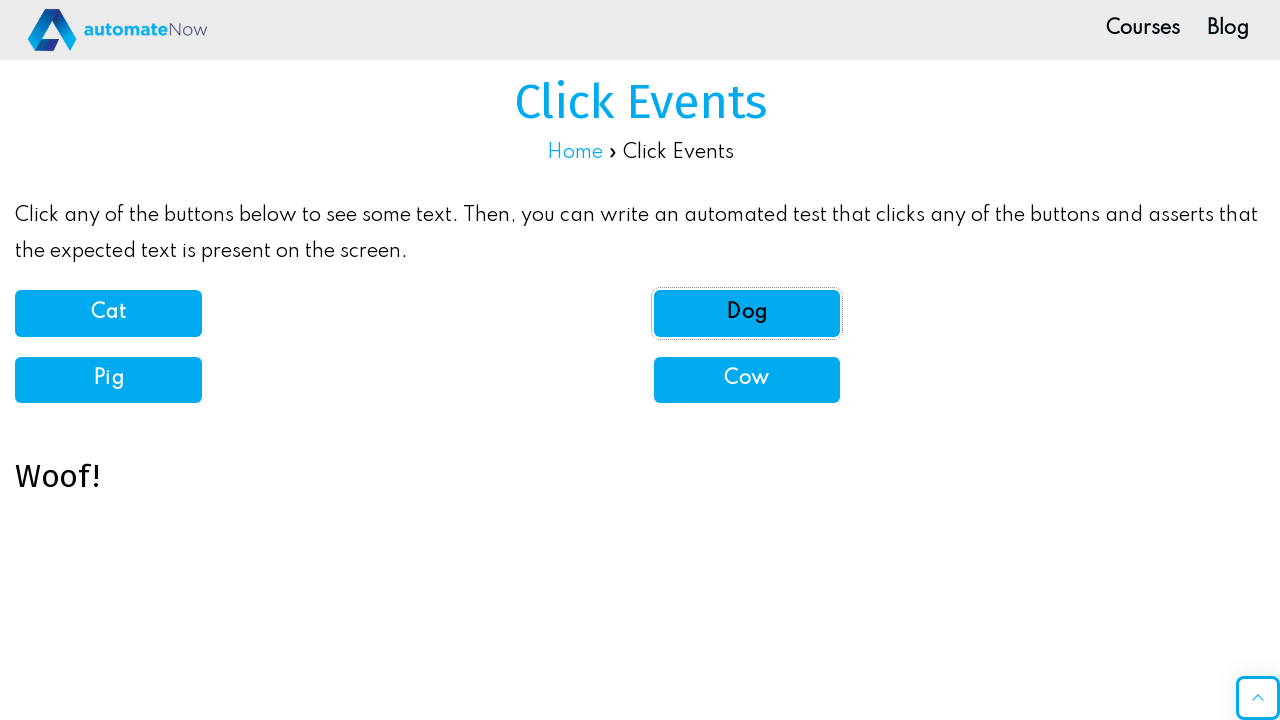

Clicked cow button at (747, 379) on xpath=//article[@id='post-3145']/div/div[5]/div[2]/button/b
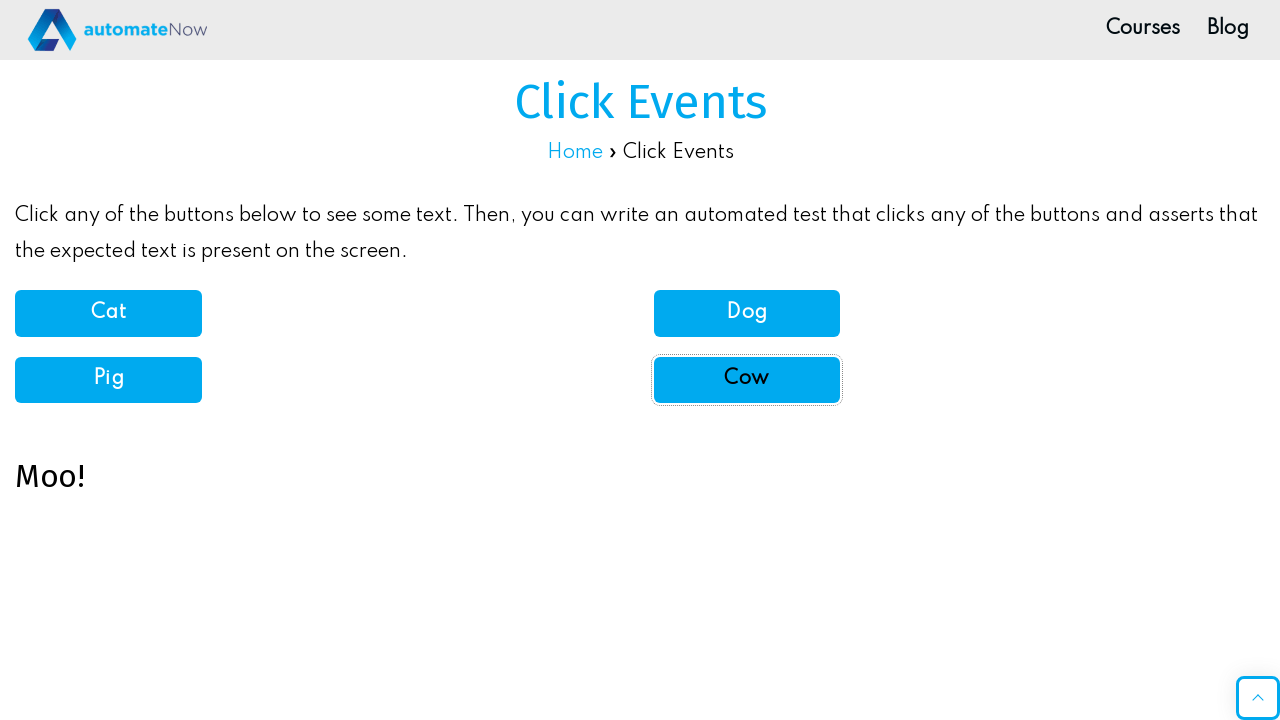

Verified cow sound 'Moo!' appears in demo element
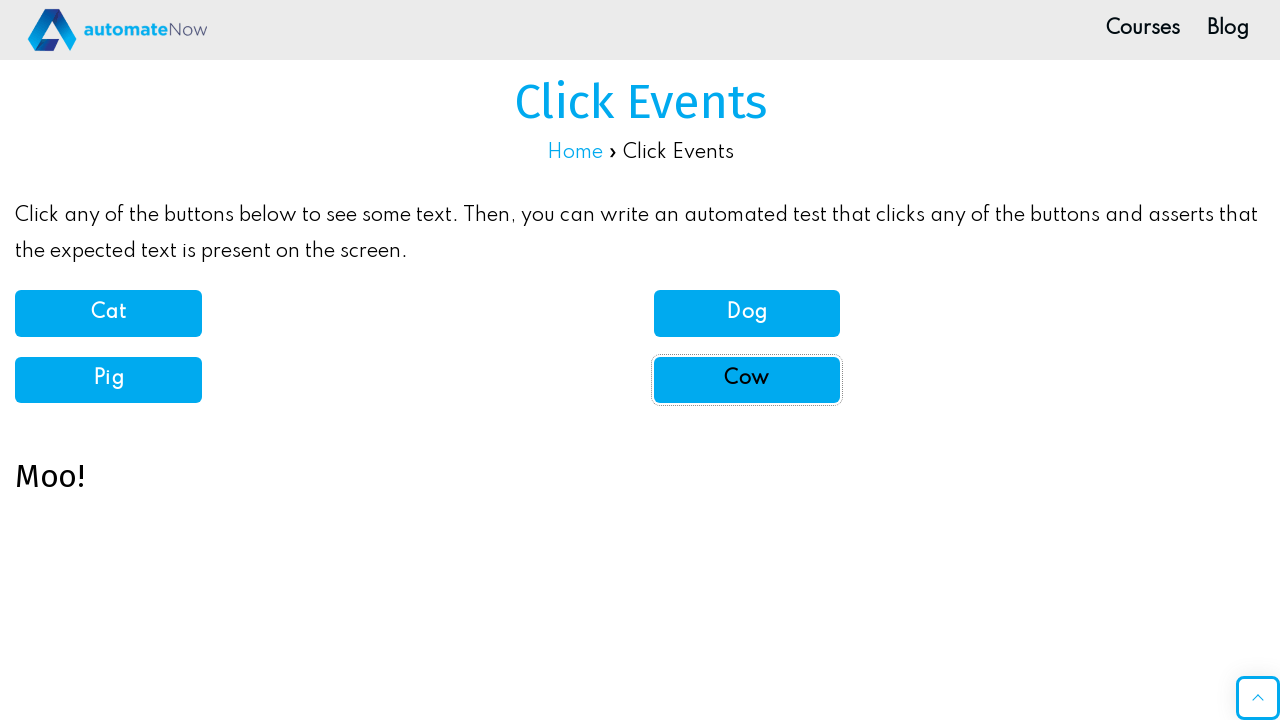

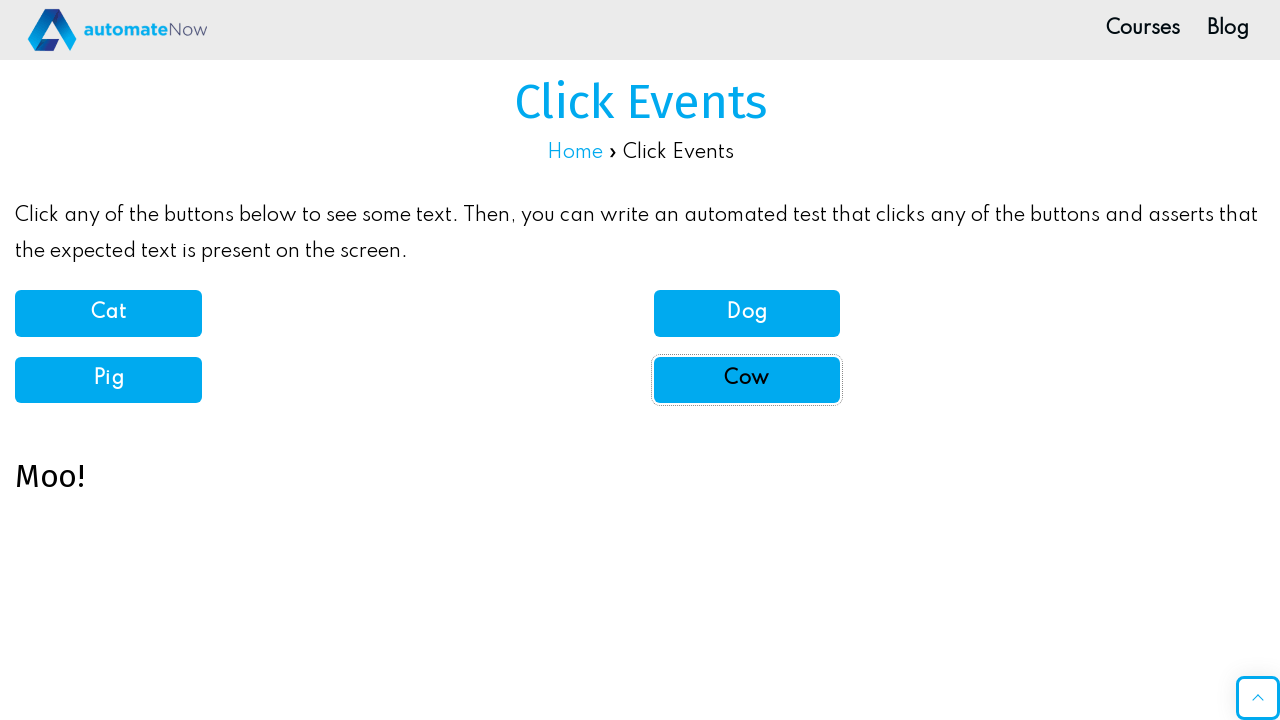